Tests checkbox selection state by clicking a checkbox and verifying it becomes selected

Starting URL: https://the-internet.herokuapp.com/checkboxes

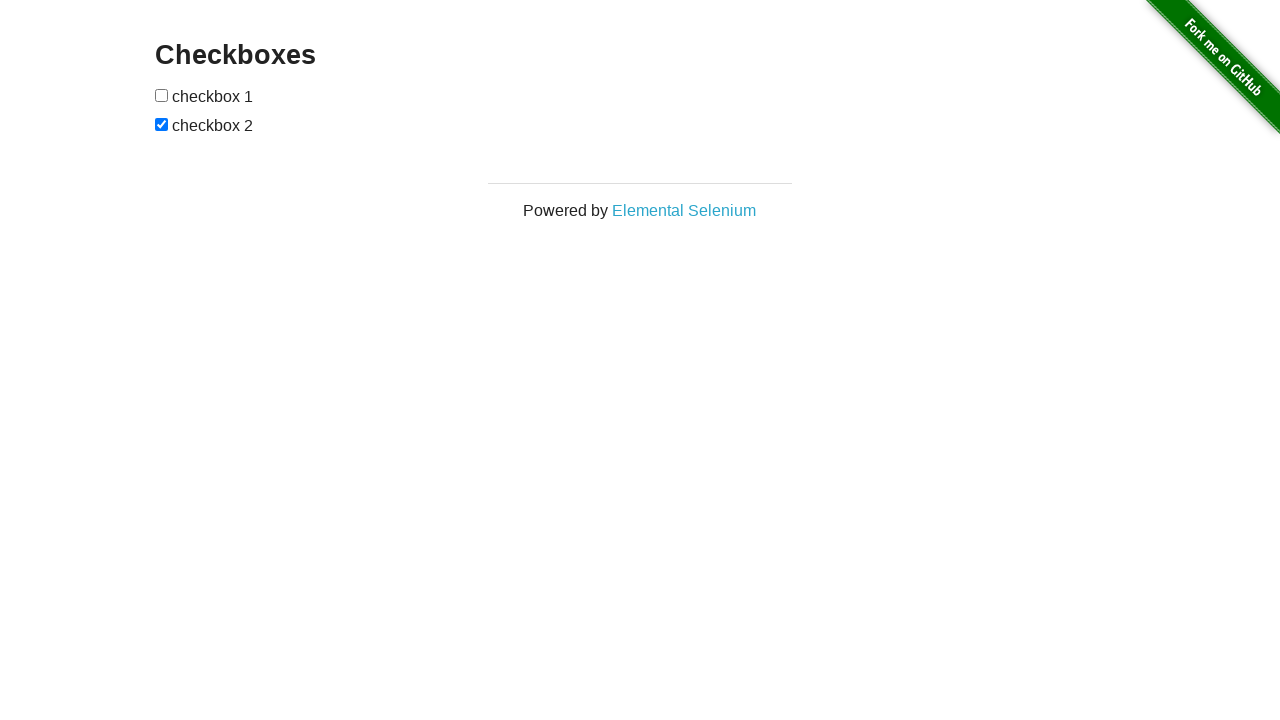

Located the first checkbox element
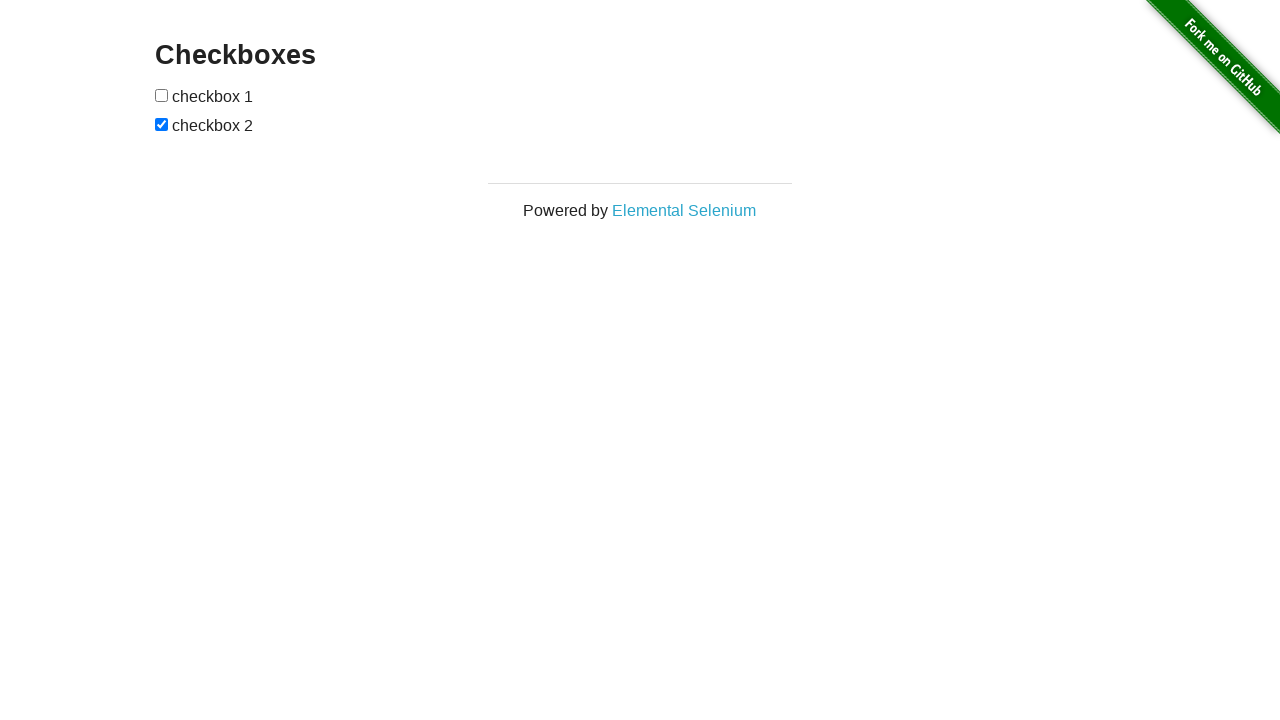

Verified checkbox is not selected initially
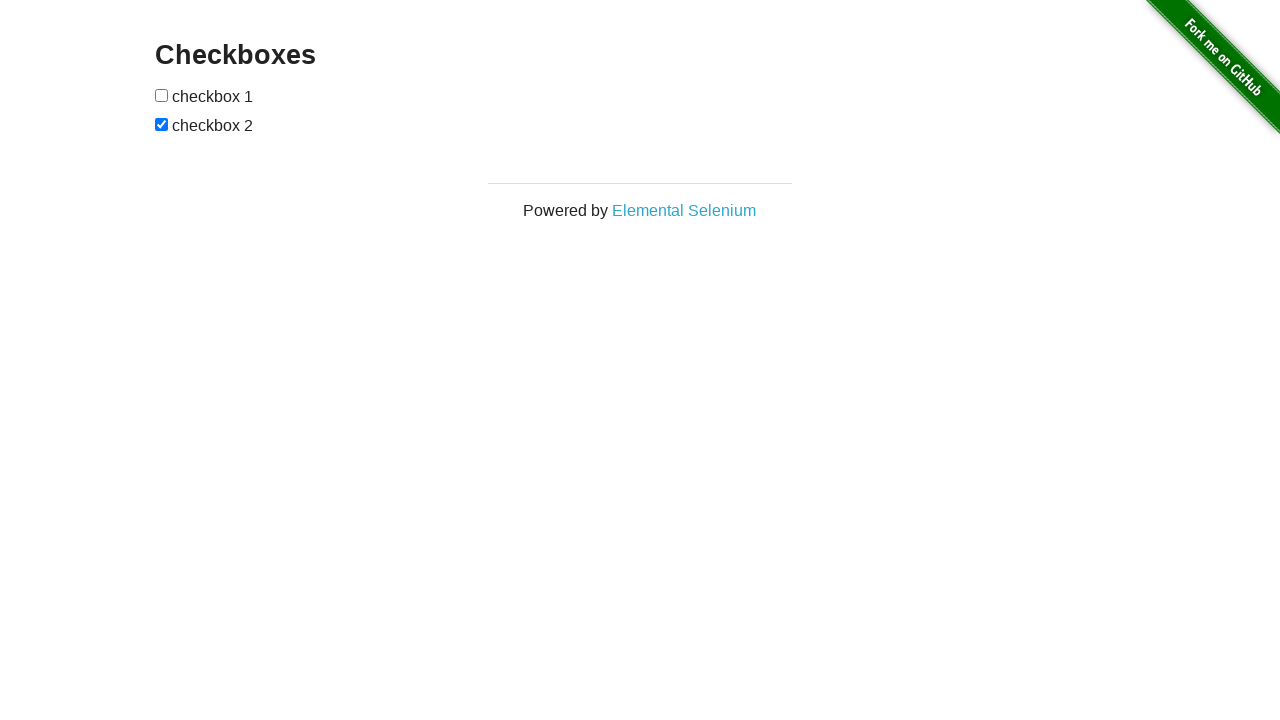

Clicked the checkbox to select it at (162, 95) on input[type='checkbox'] >> nth=0
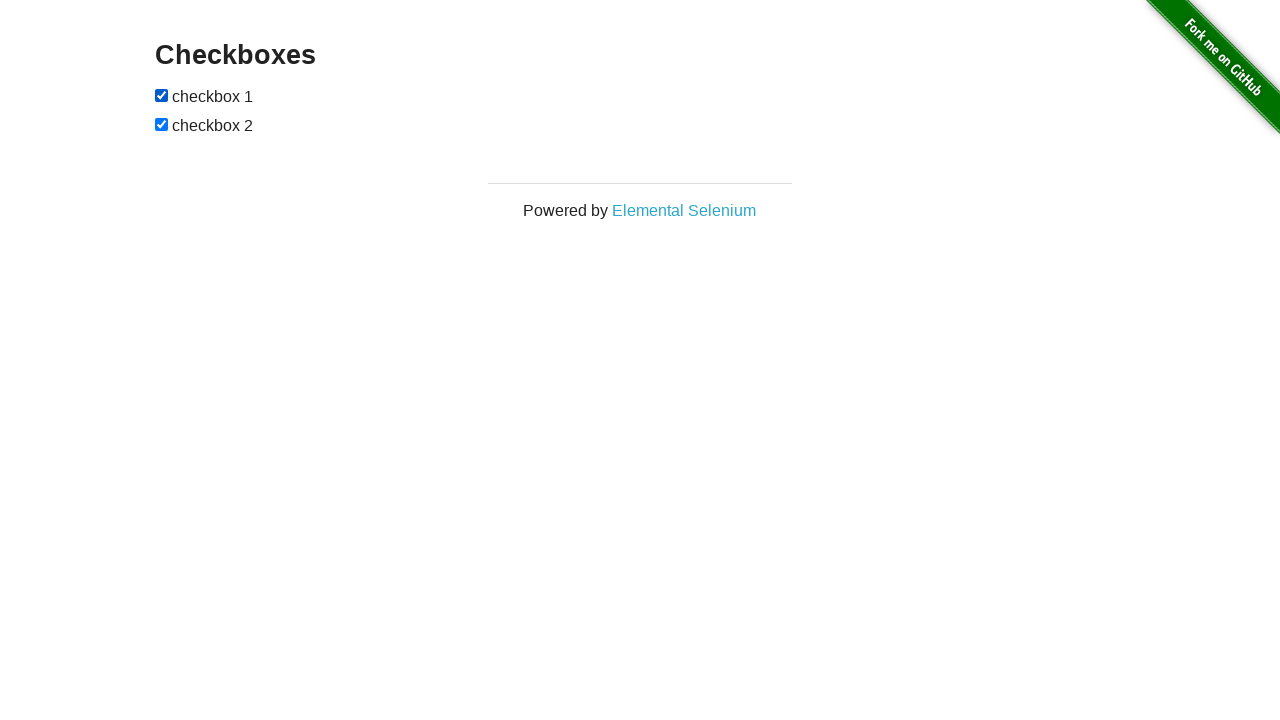

Verified checkbox is now selected after clicking
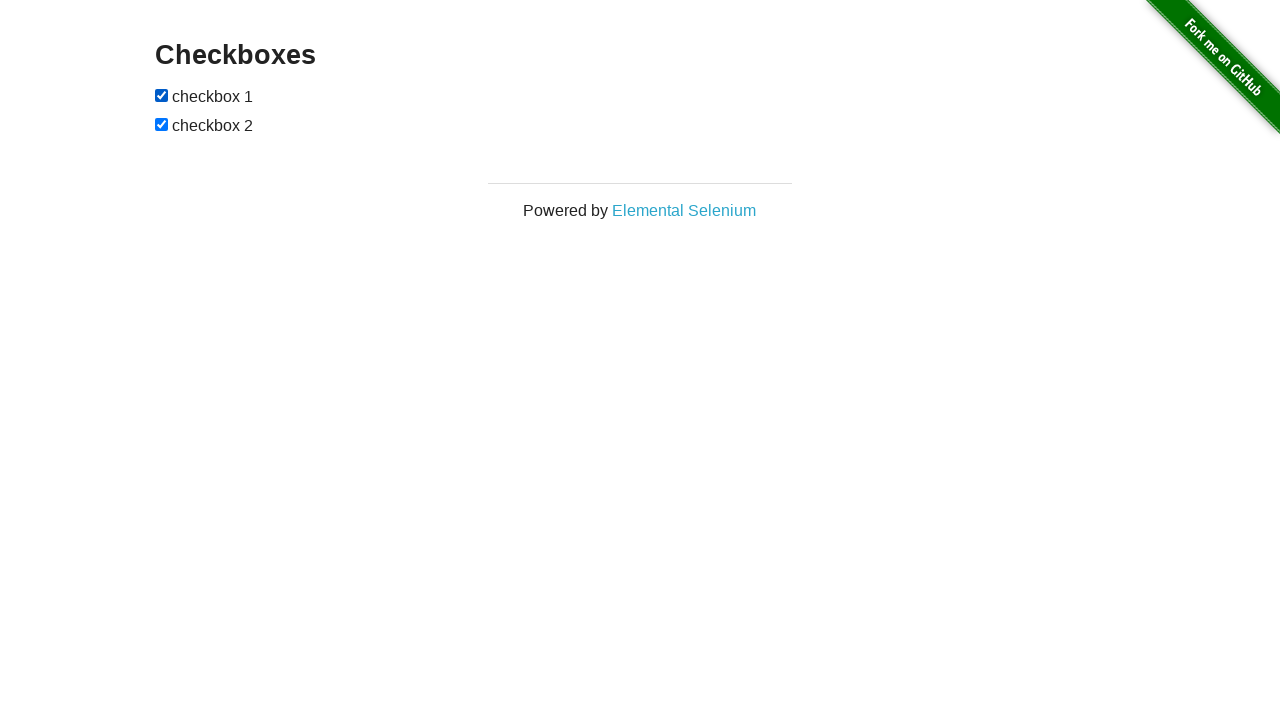

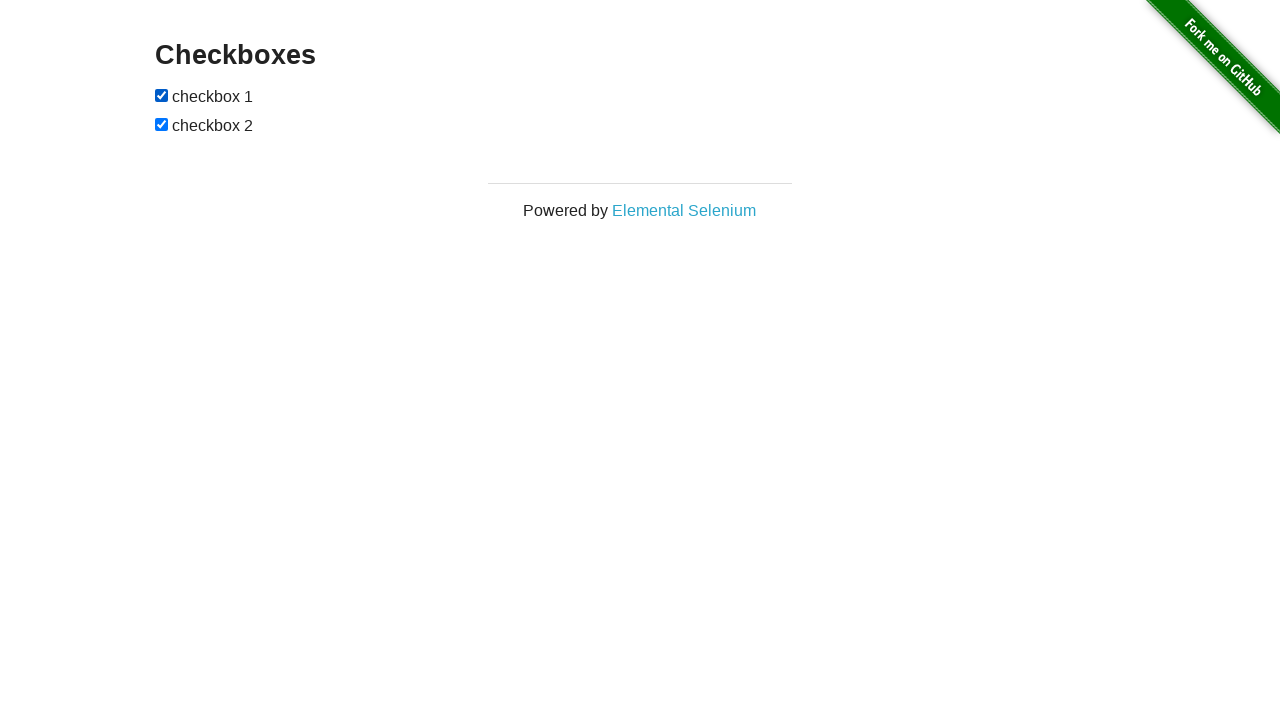